Navigates to GeeksforGeeks homepage and verifies that the "Courses" link is present and accessible

Starting URL: https://www.geeksforgeeks.org/

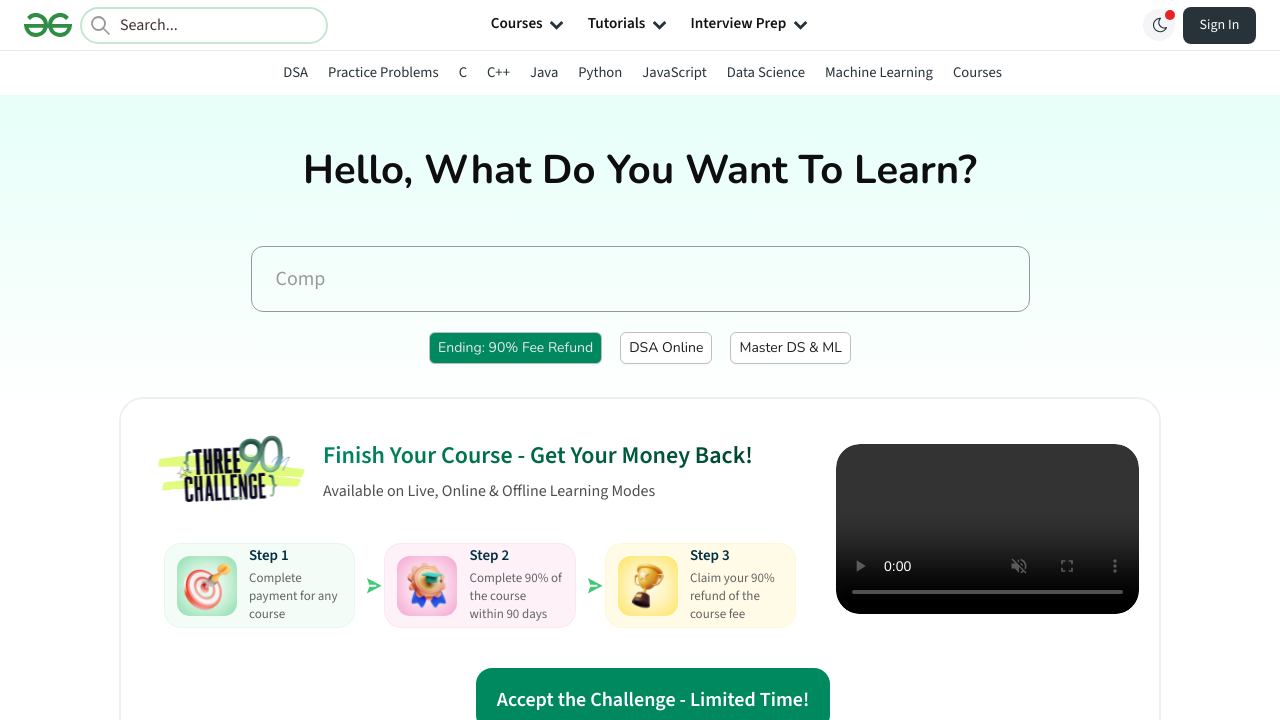

Waited for Courses link selector to be present in DOM
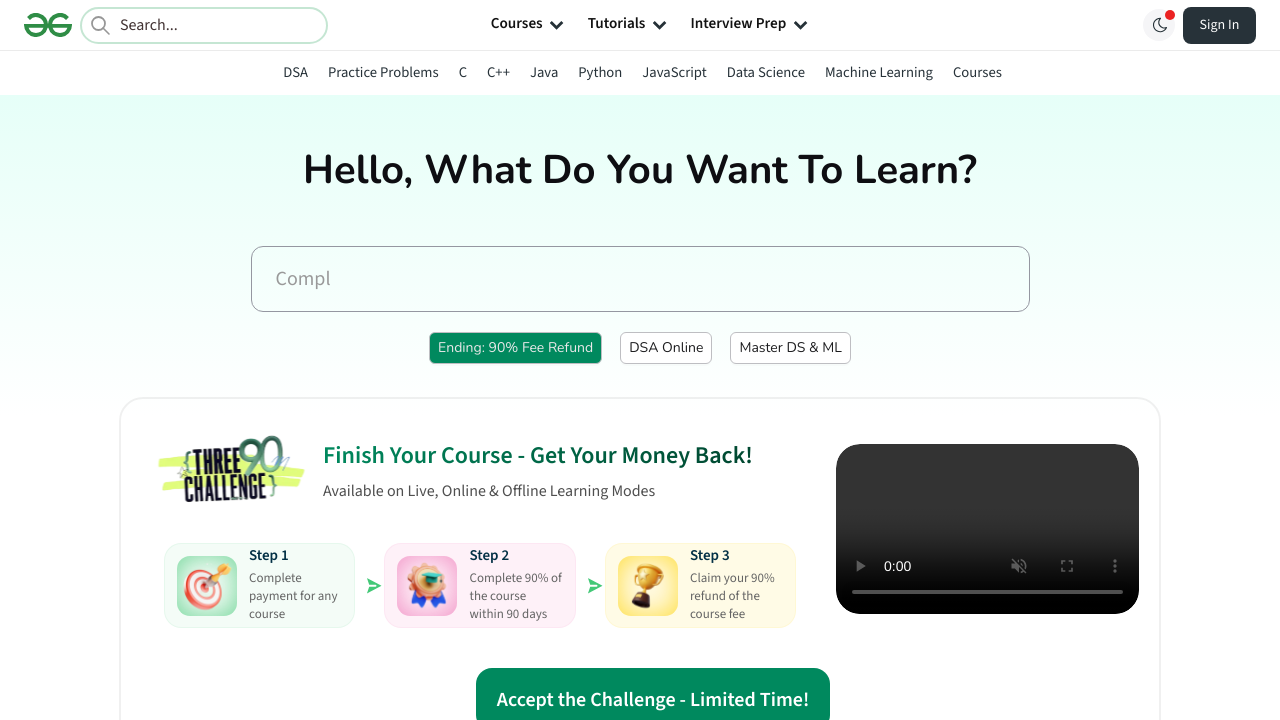

Located the first Courses link element
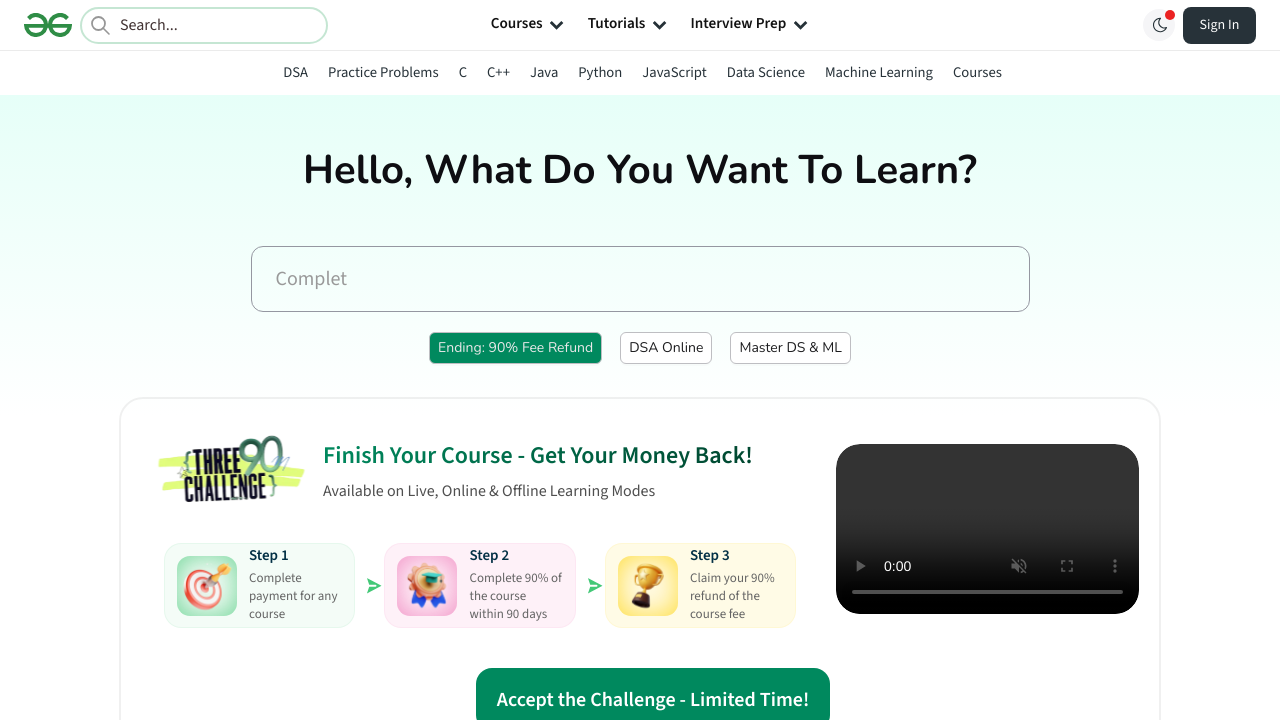

Verified Courses link is visible and accessible
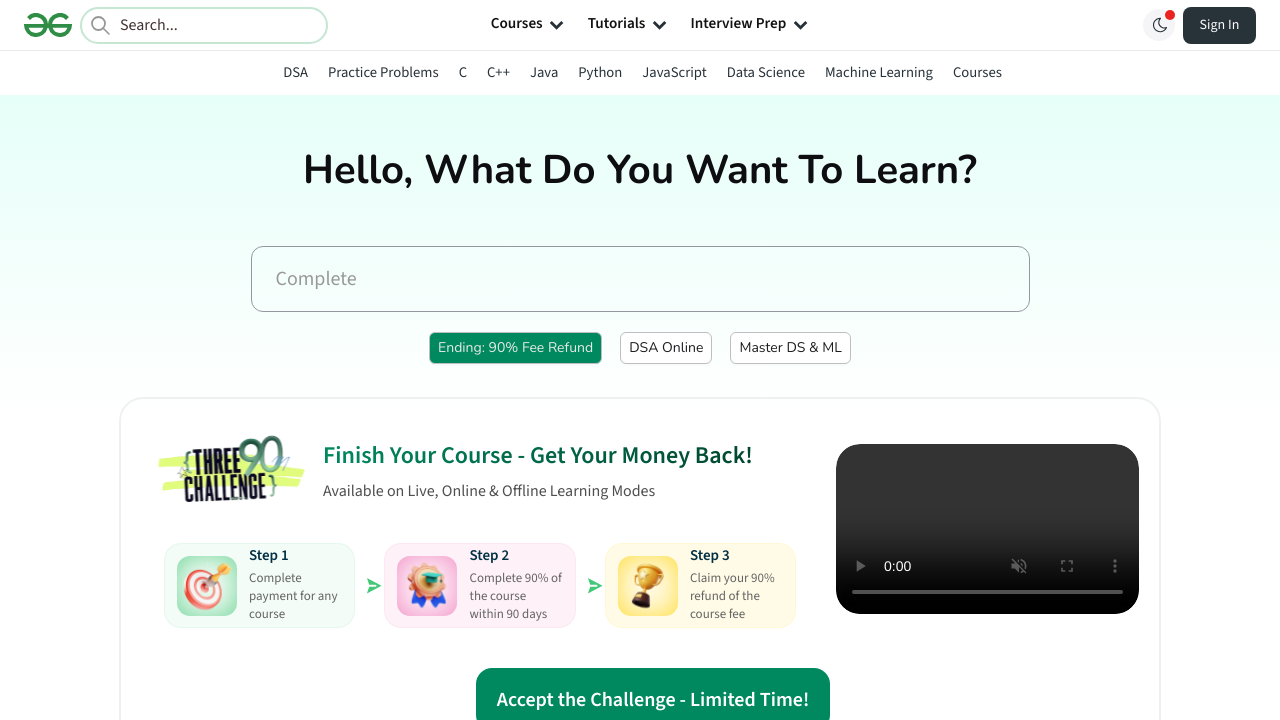

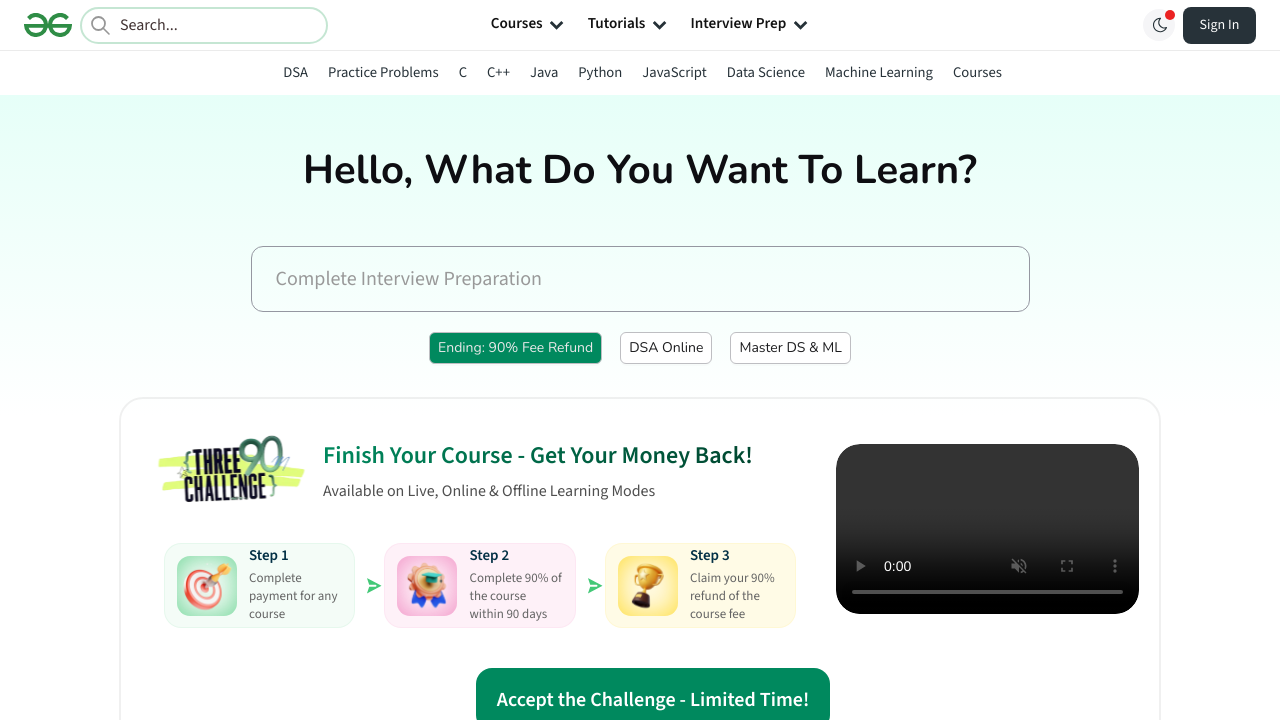